Tests clicking a sequence of dynamically appearing buttons

Starting URL: https://testpages.eviltester.com/styled/dynamic-buttons-simple.html

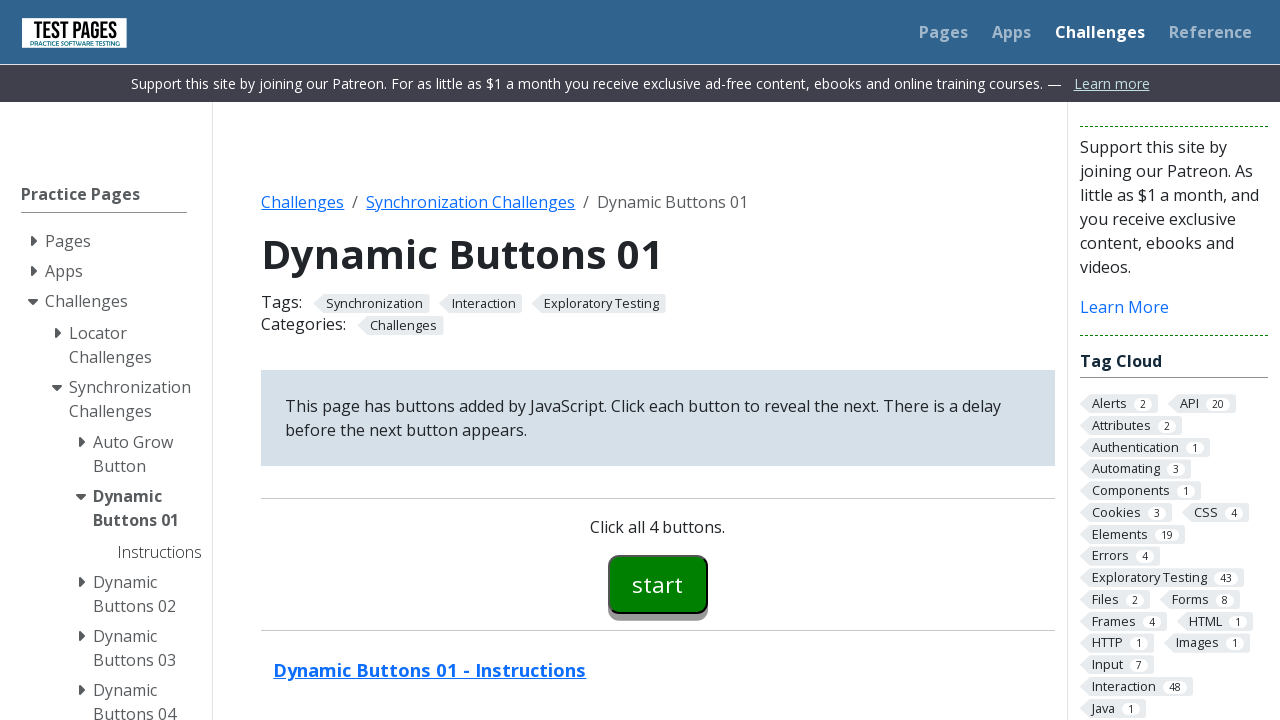

Clicked first dynamic button (button00) at (658, 584) on #button00
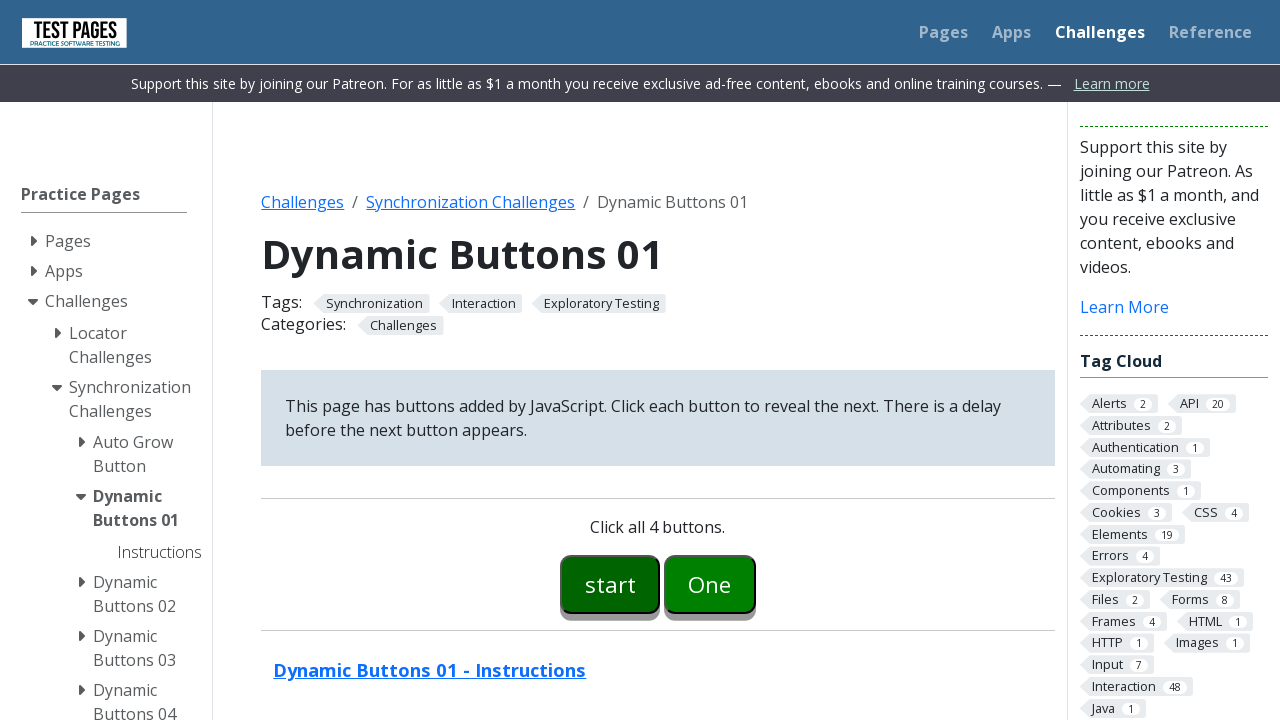

Clicked second dynamic button (button01) at (710, 584) on #button01
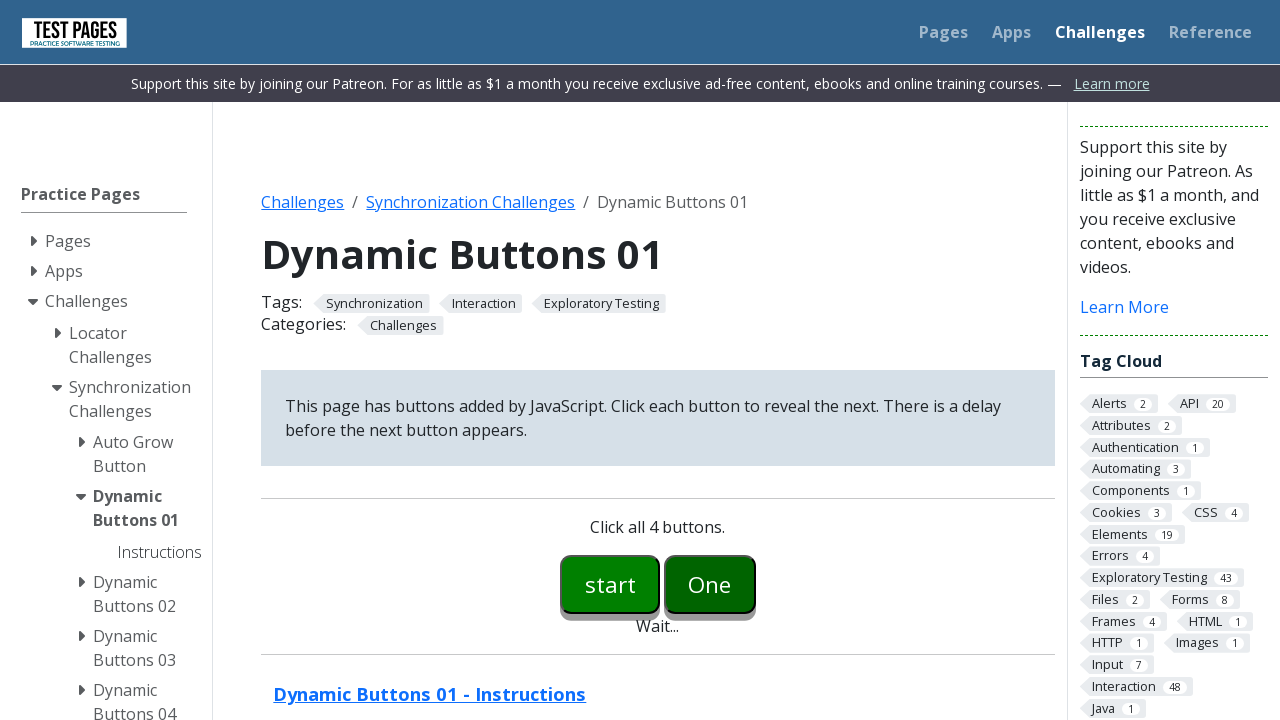

Third dynamic button (button02) appeared
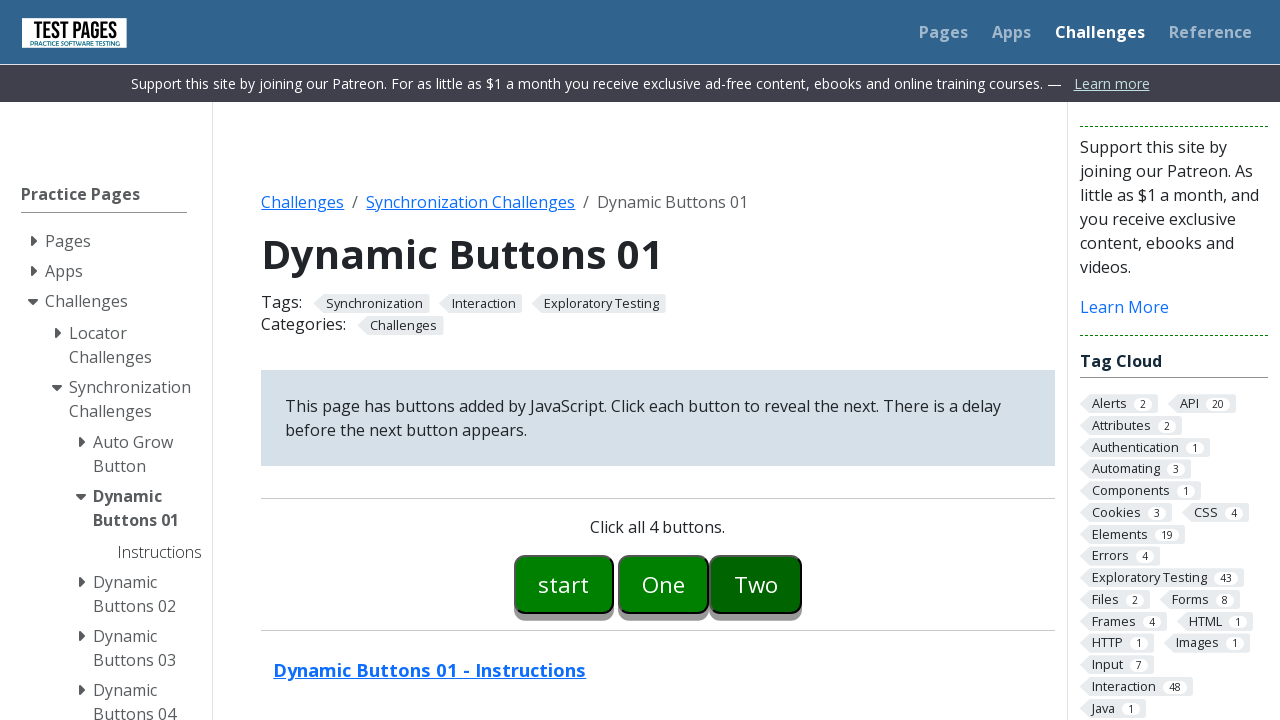

Clicked third dynamic button (button02) at (756, 584) on #button02
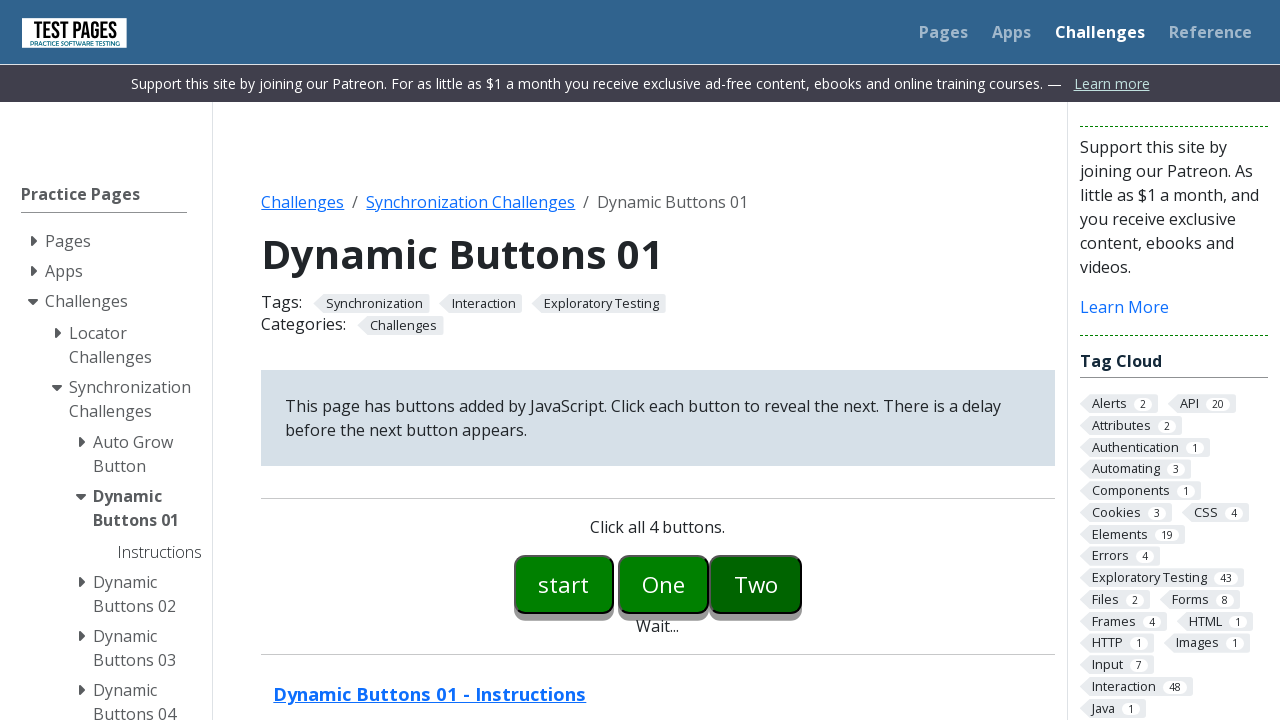

Fourth dynamic button (button03) appeared
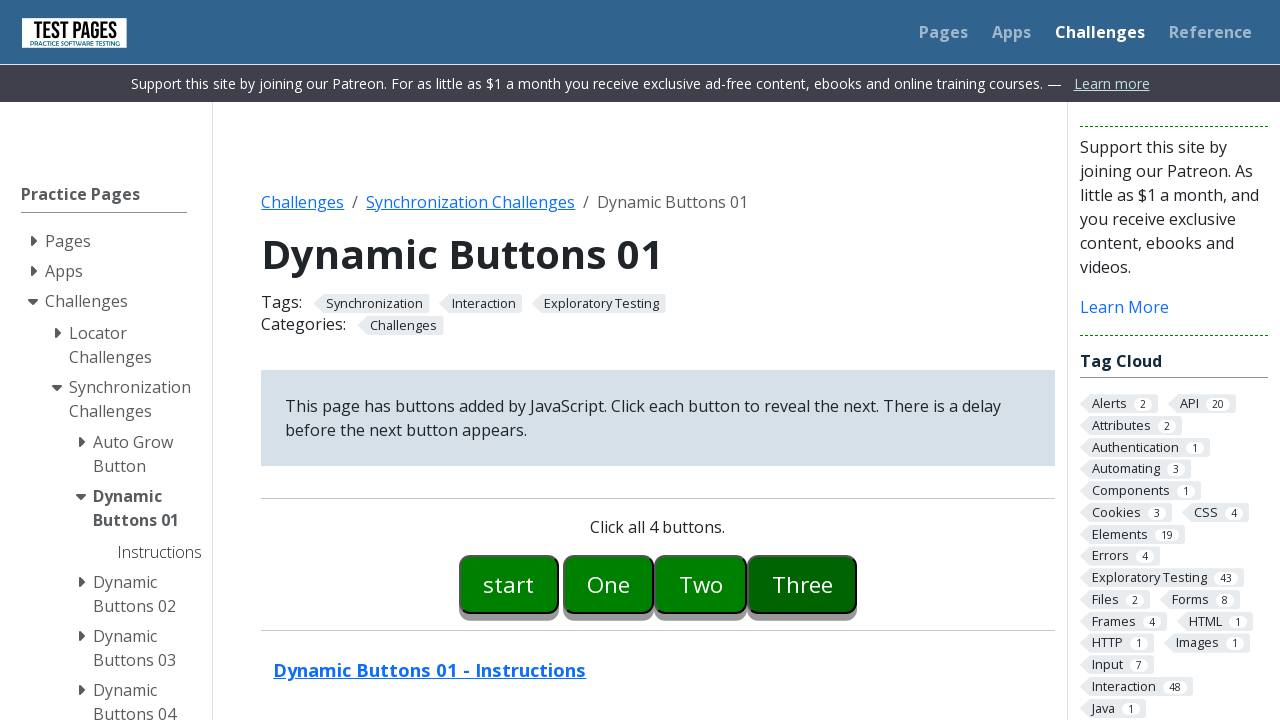

Clicked fourth dynamic button (button03) at (802, 584) on #button03
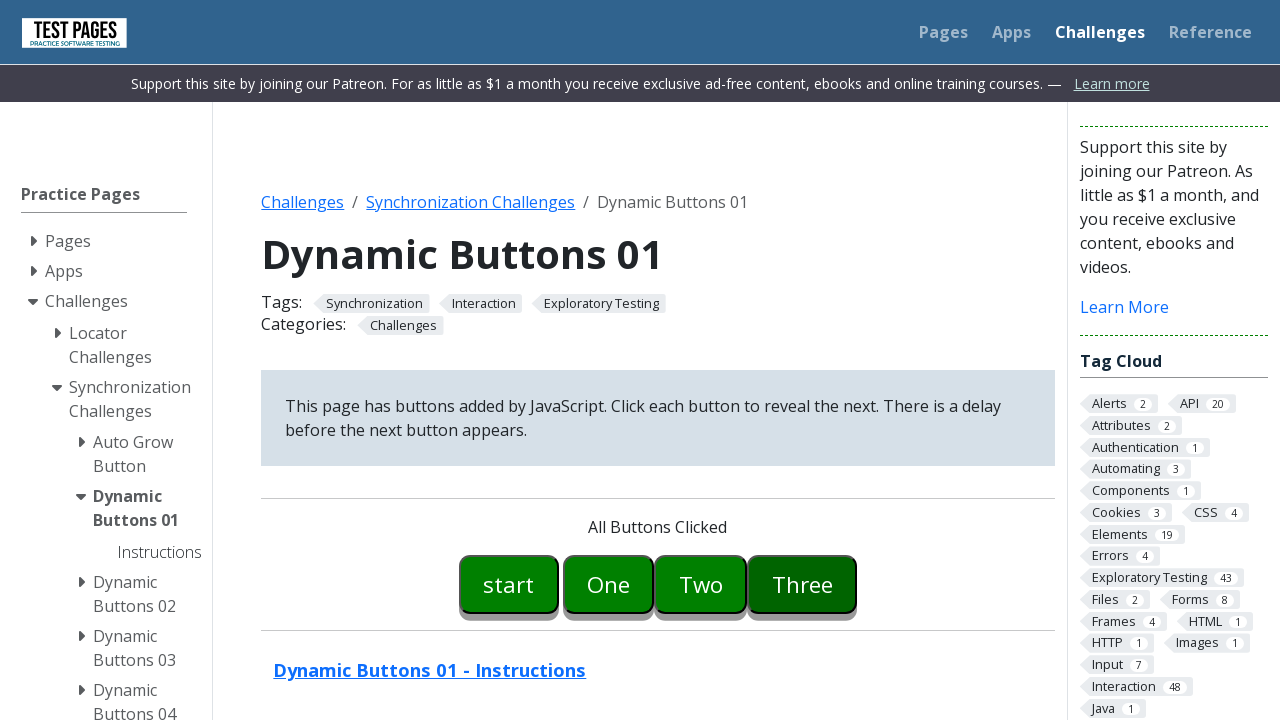

All buttons clicked message appeared
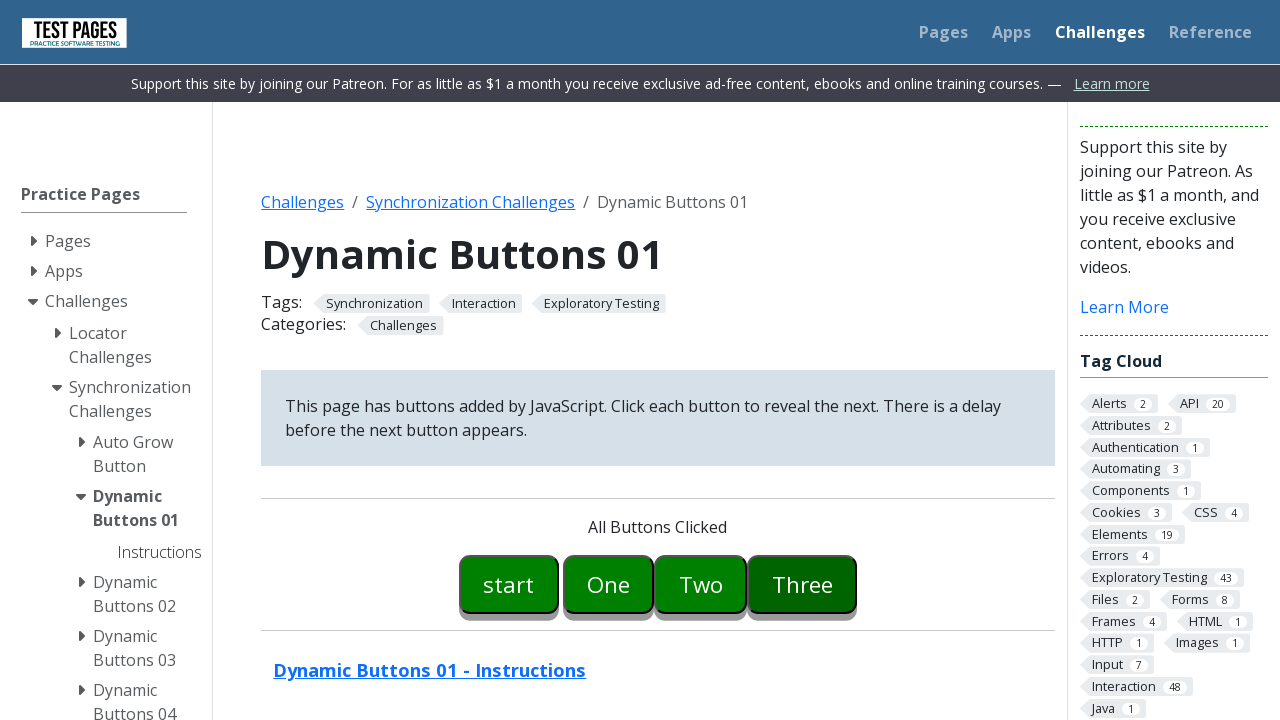

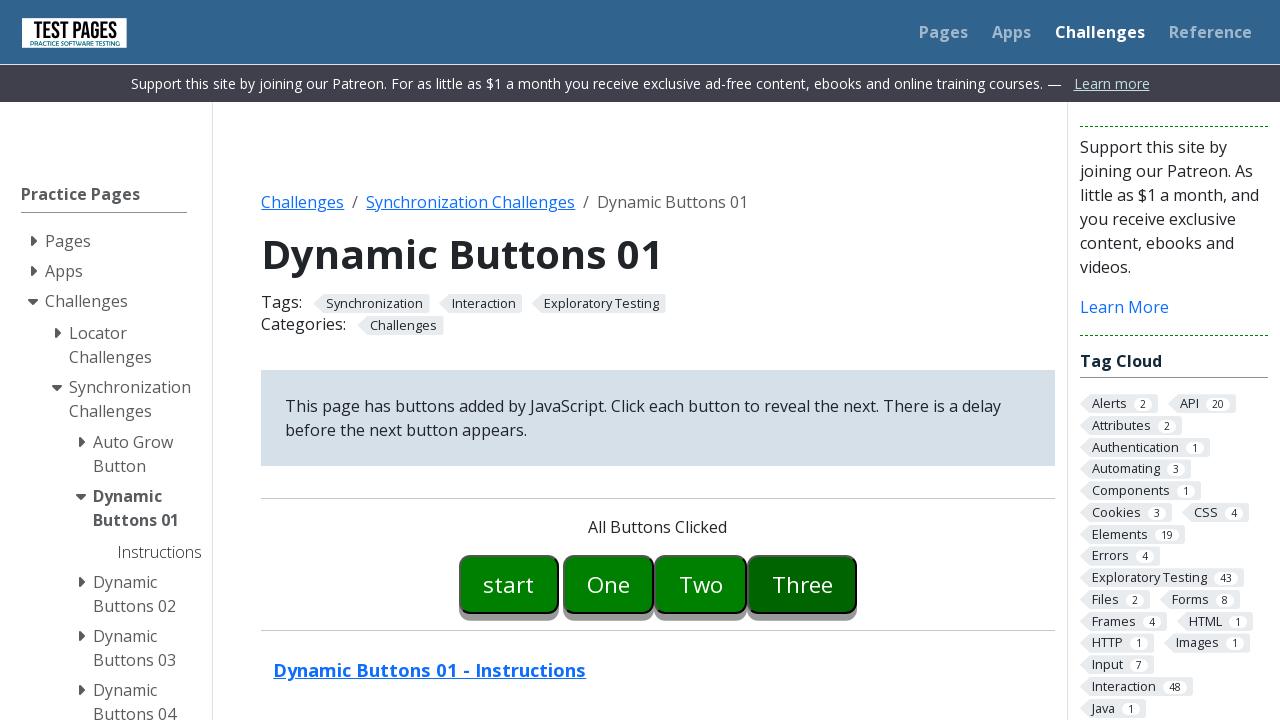